Tests finding and clicking a link by calculated math text, then fills out a form with first name, last name, city, and country fields and submits it.

Starting URL: http://suninjuly.github.io/find_link_text

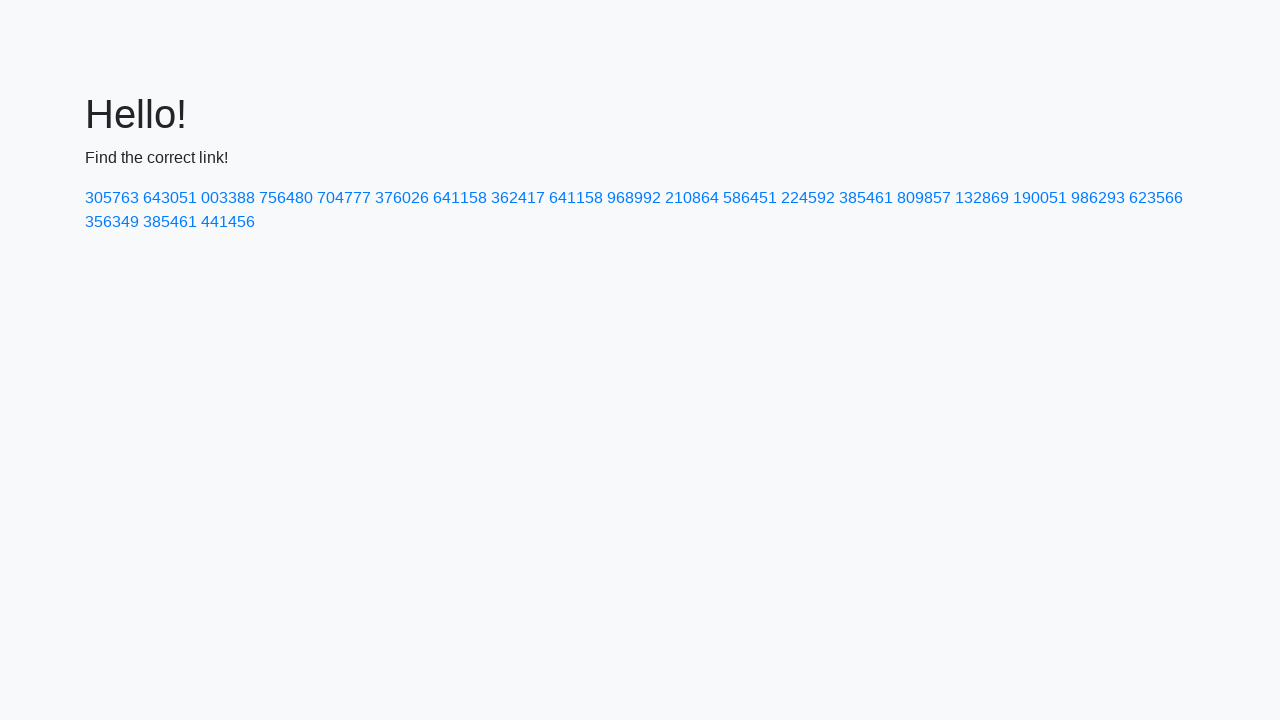

Calculated math value for link text: 85397
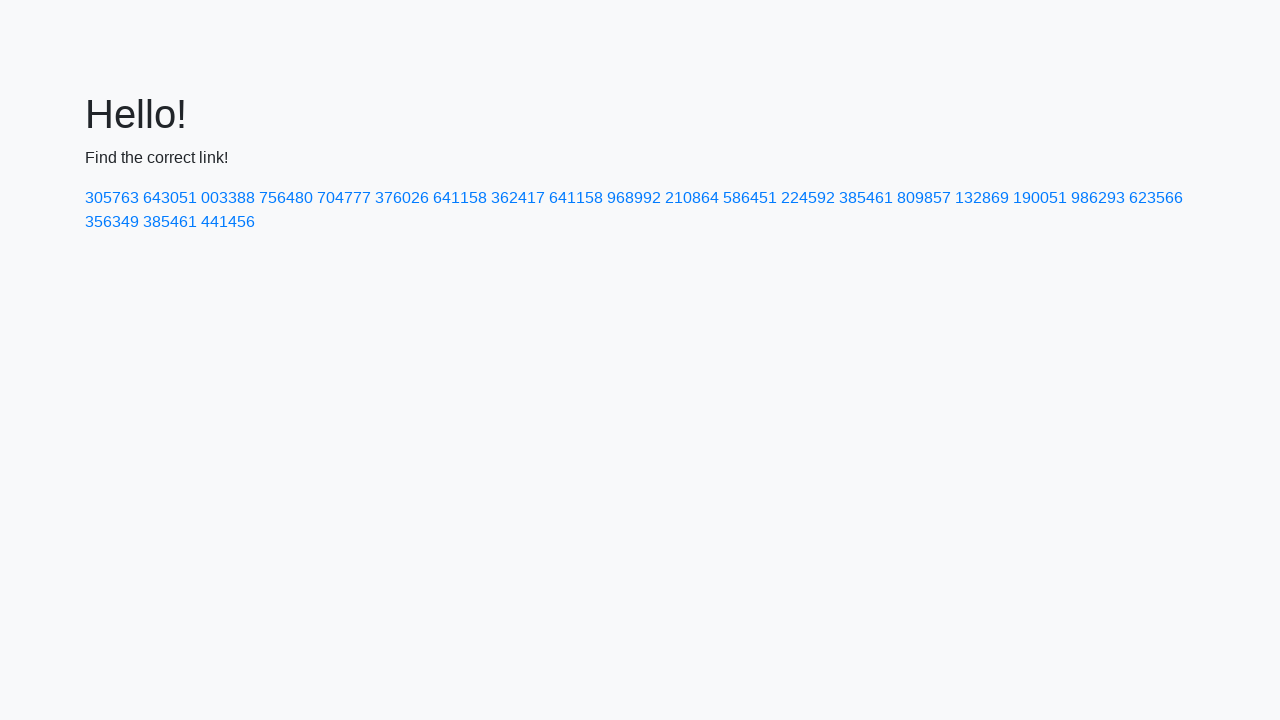

Clicked link with calculated math text '224592' at (808, 198) on text=224592
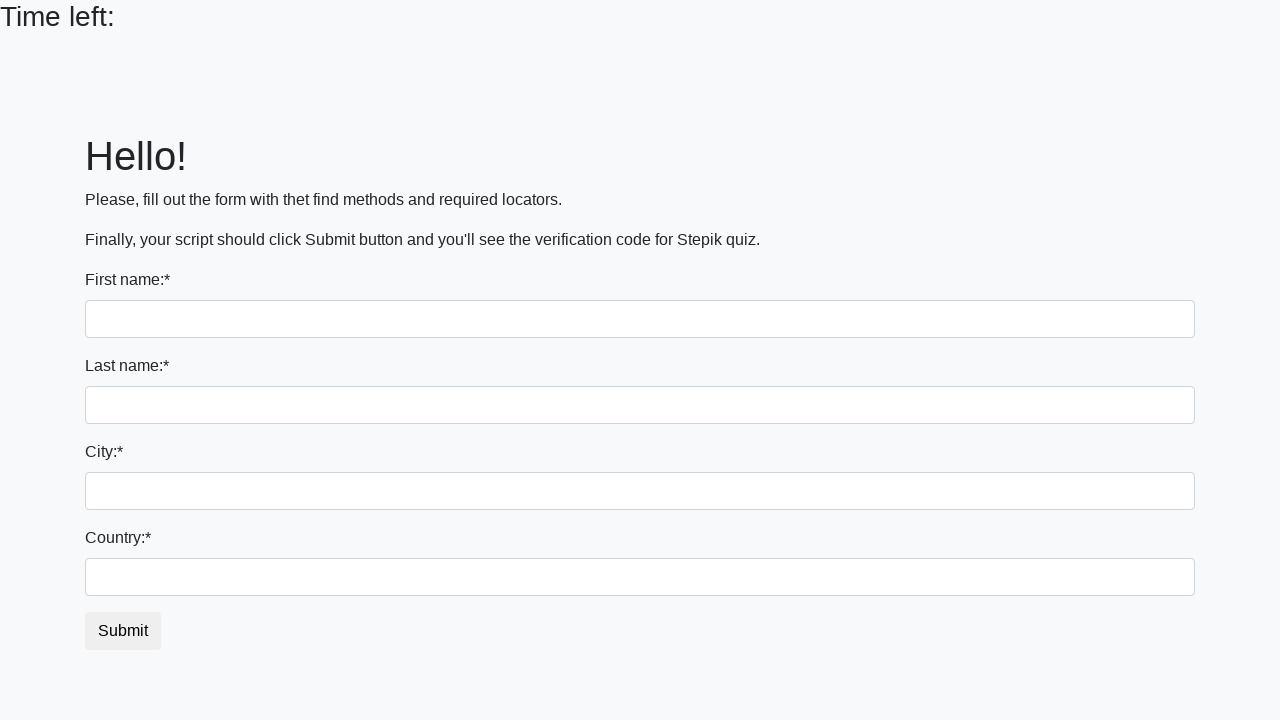

Filled first name field with 'Ivan' on input[name='first_name']
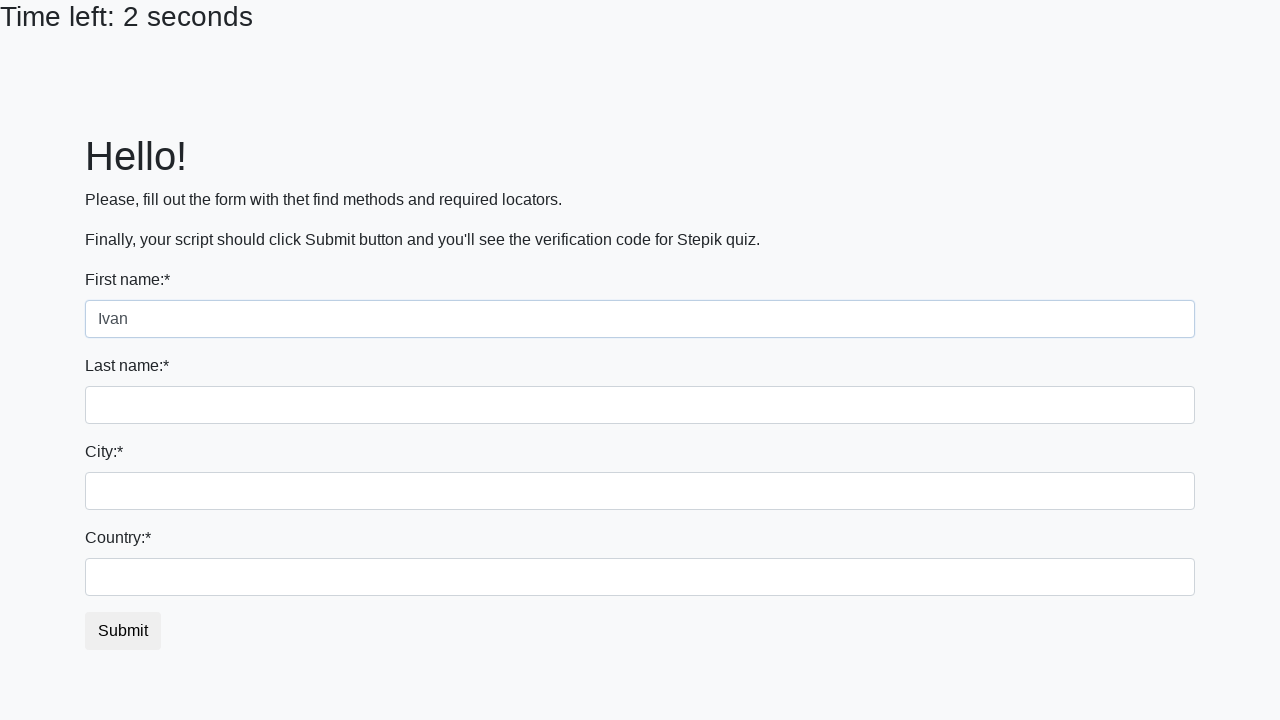

Filled last name field with 'Petrov' on input[name='last_name']
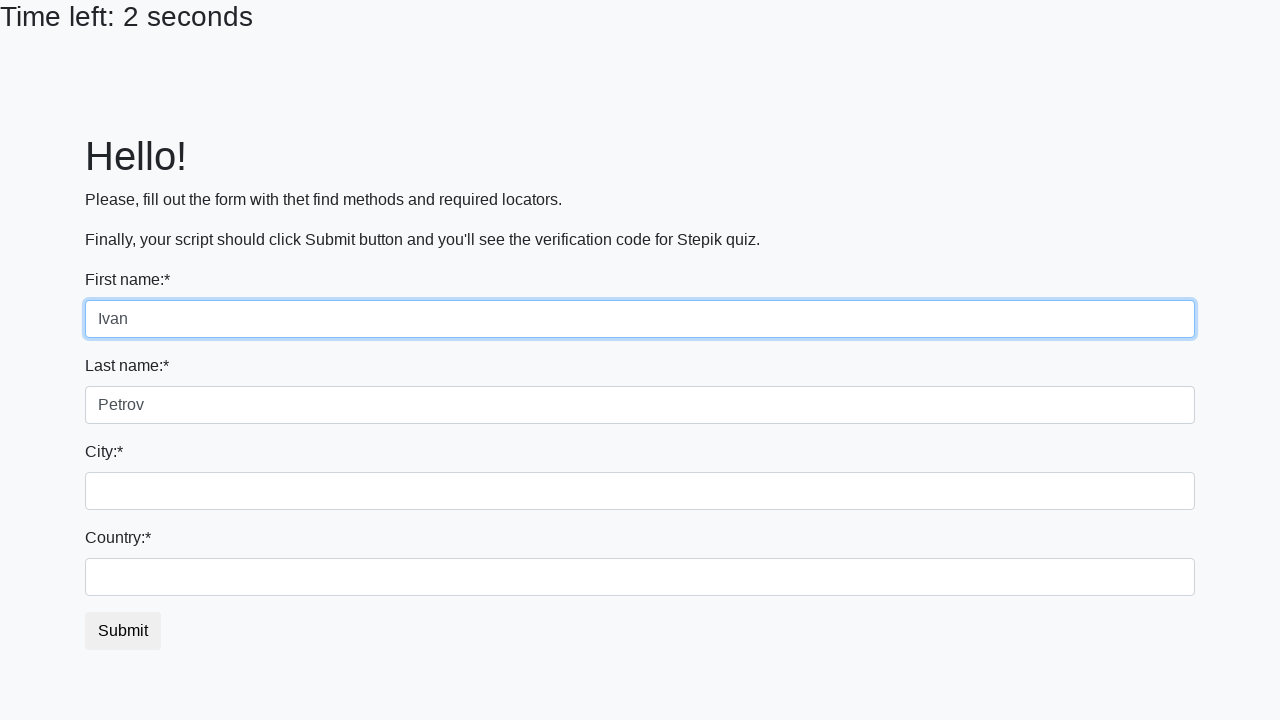

Filled city field with 'Smolensk' on .city
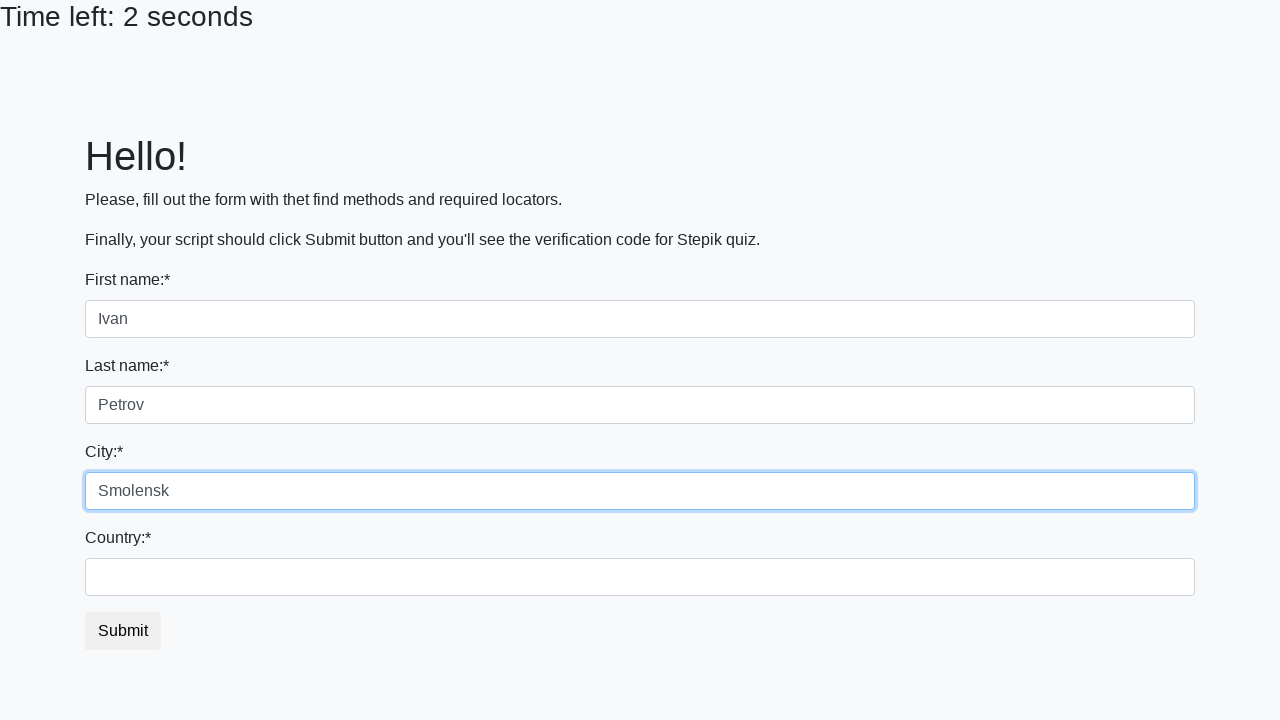

Filled country field with 'Russia' on #country
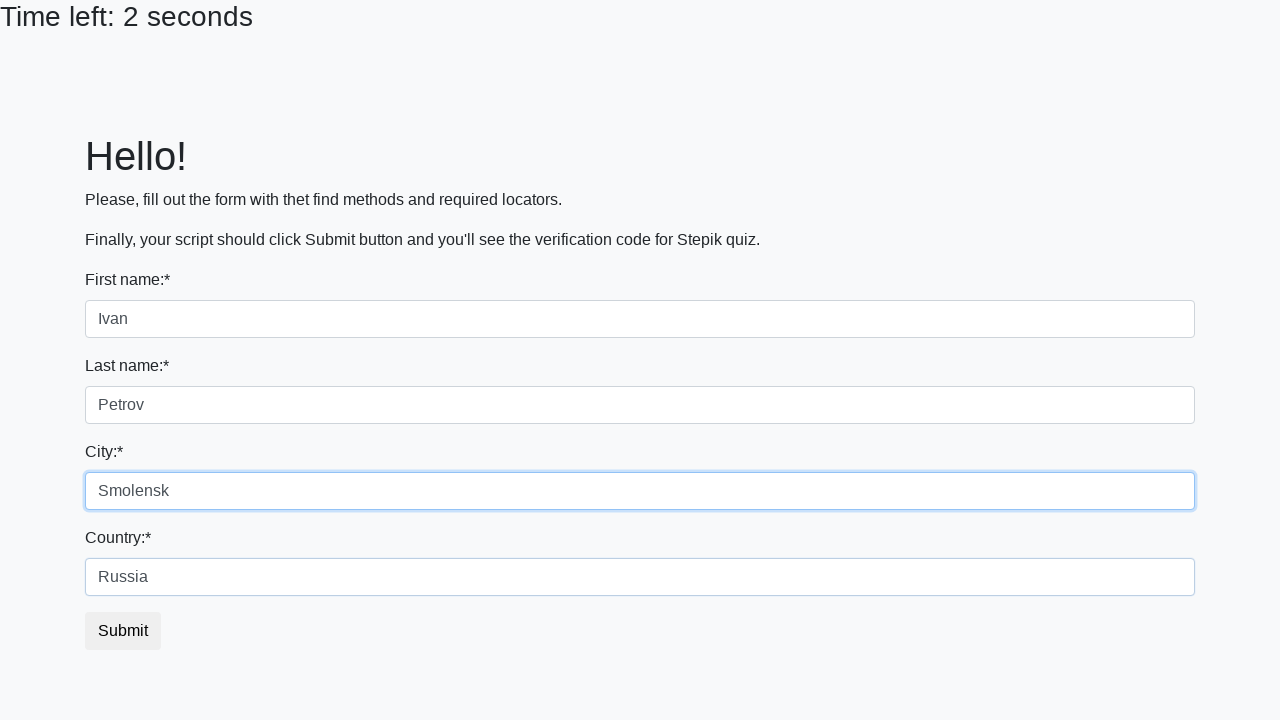

Clicked submit button to submit form at (123, 631) on .btn-default
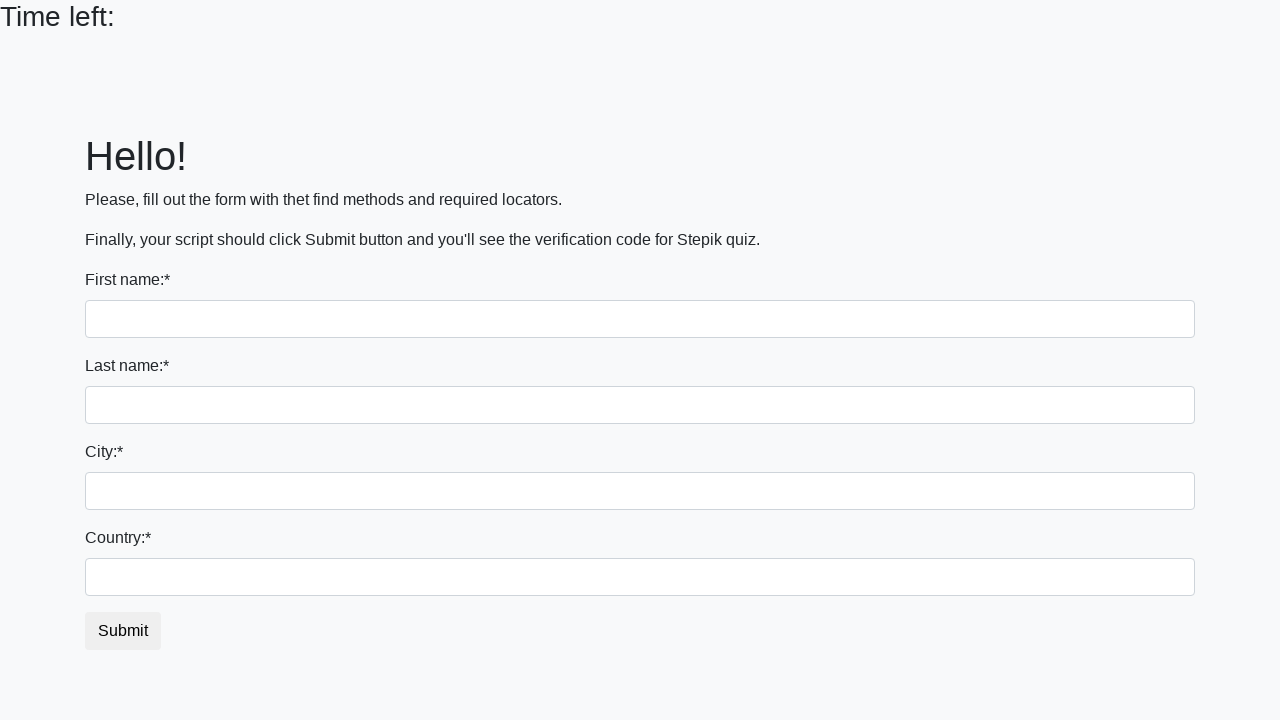

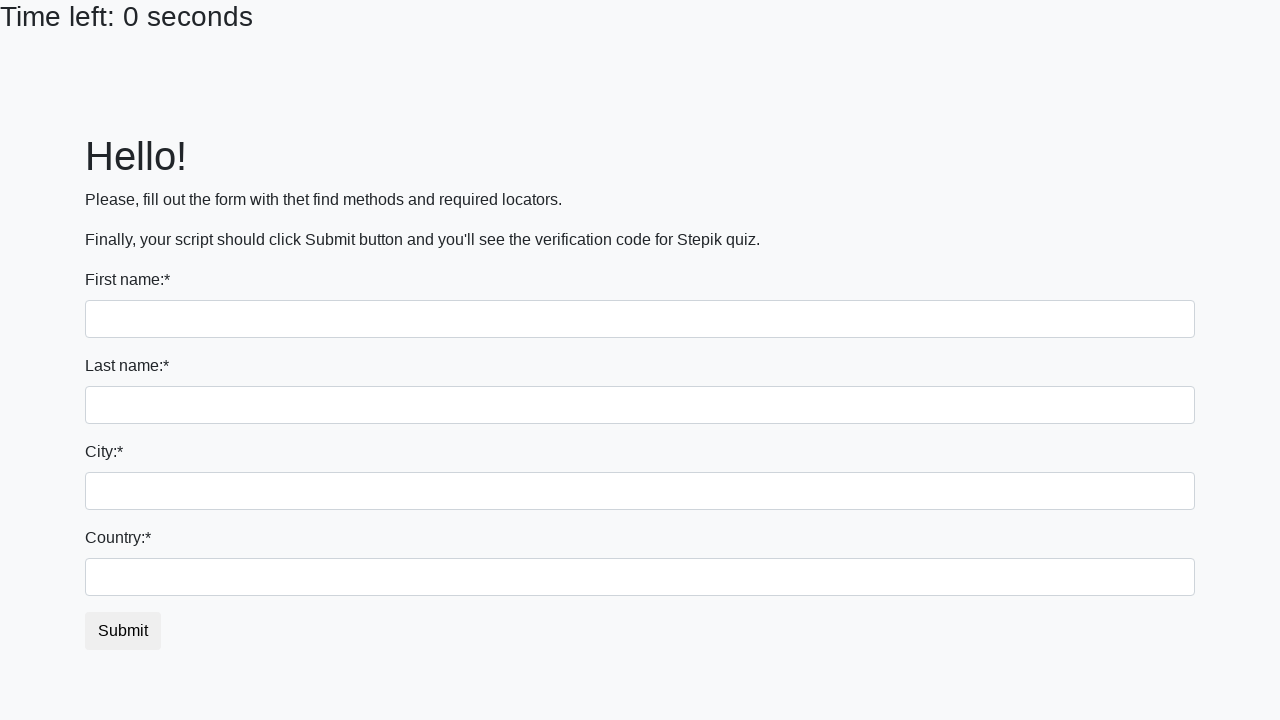